Tests clicking the JS Alert button and accepting the alert, verifying the result message displays success

Starting URL: https://the-internet.herokuapp.com/javascript_alerts

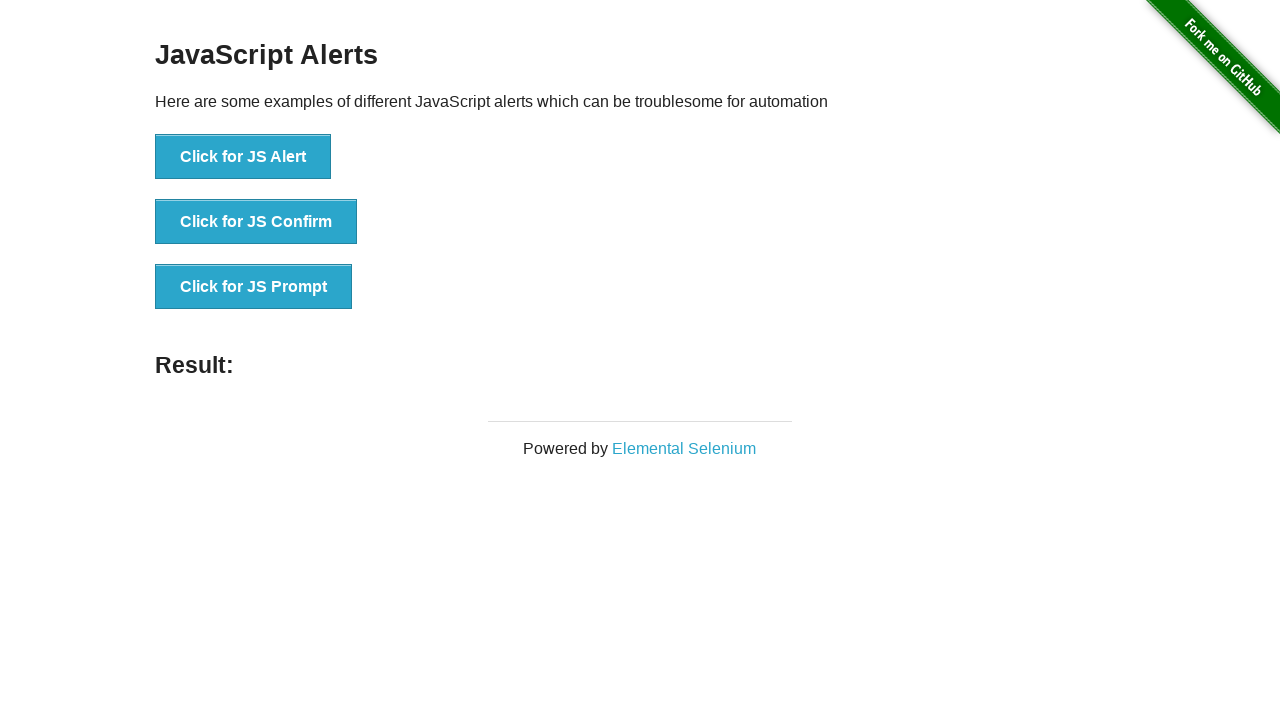

Navigated to JavaScript alerts page
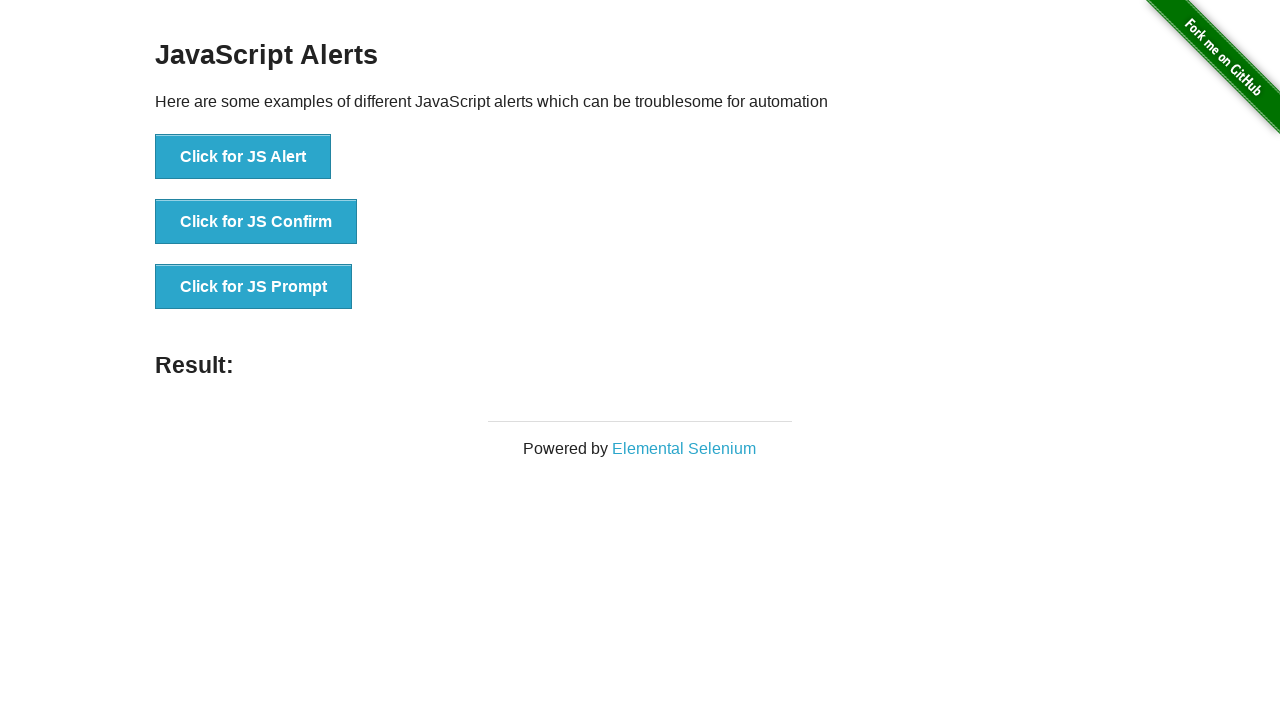

Set up dialog handler to accept alerts
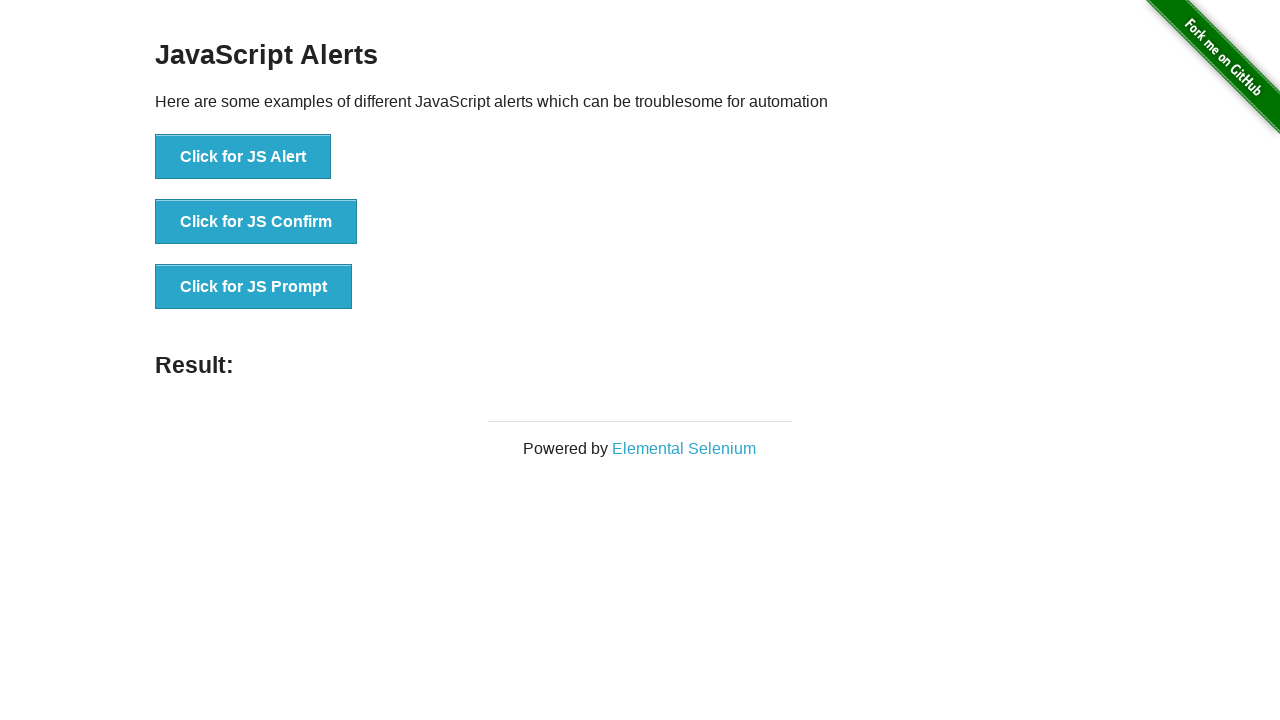

Clicked the JS Alert button at (243, 157) on button[onclick='jsAlert()']
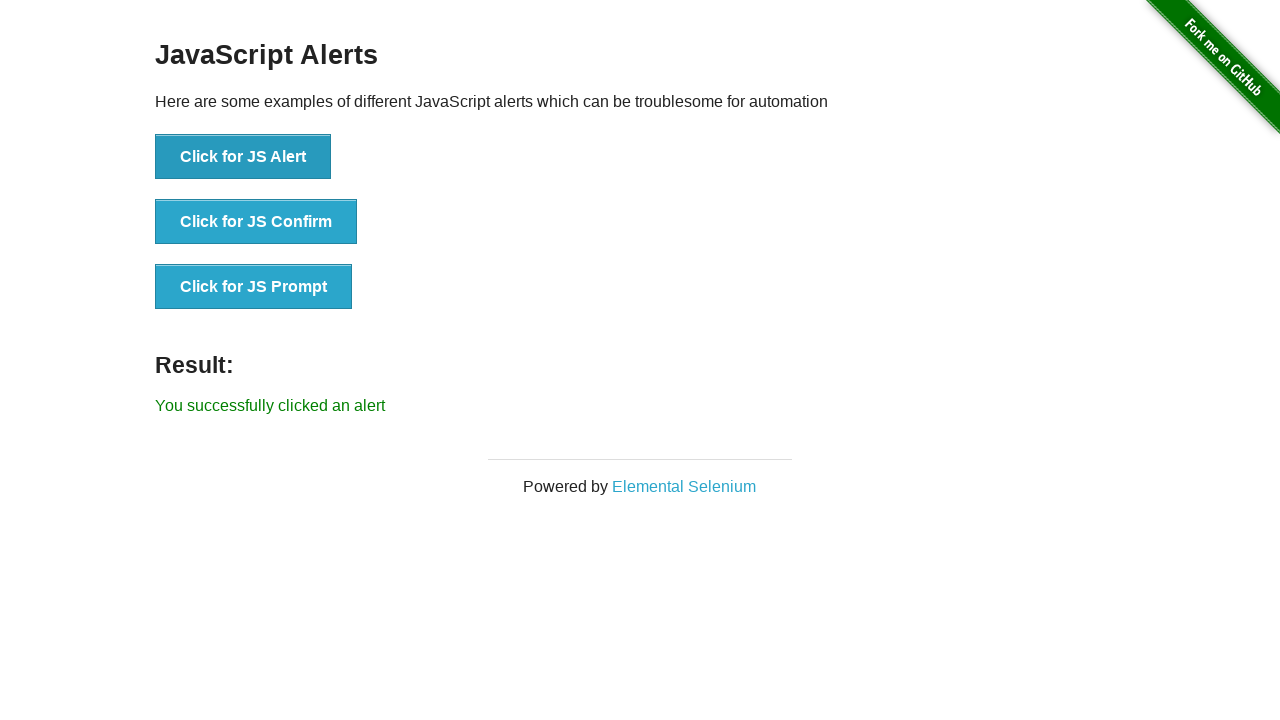

Result message element appeared after accepting alert
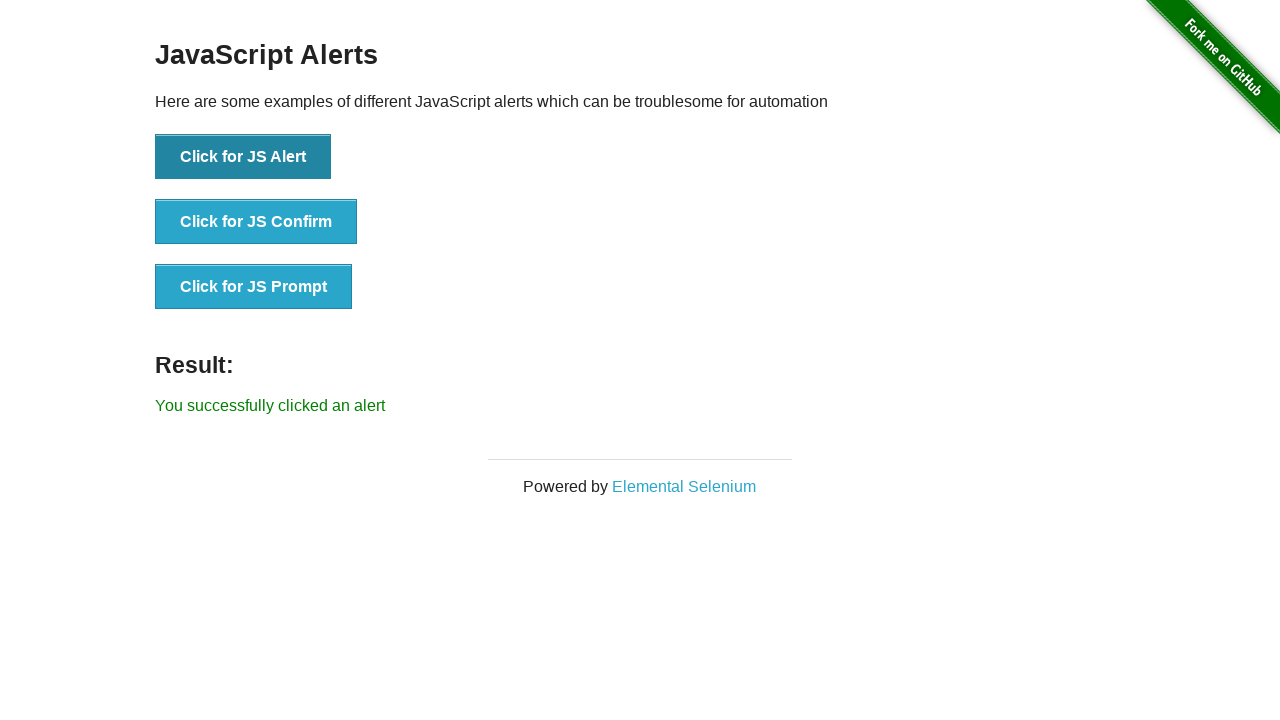

Verified result message displays success text: 'You successfully clicked an alert'
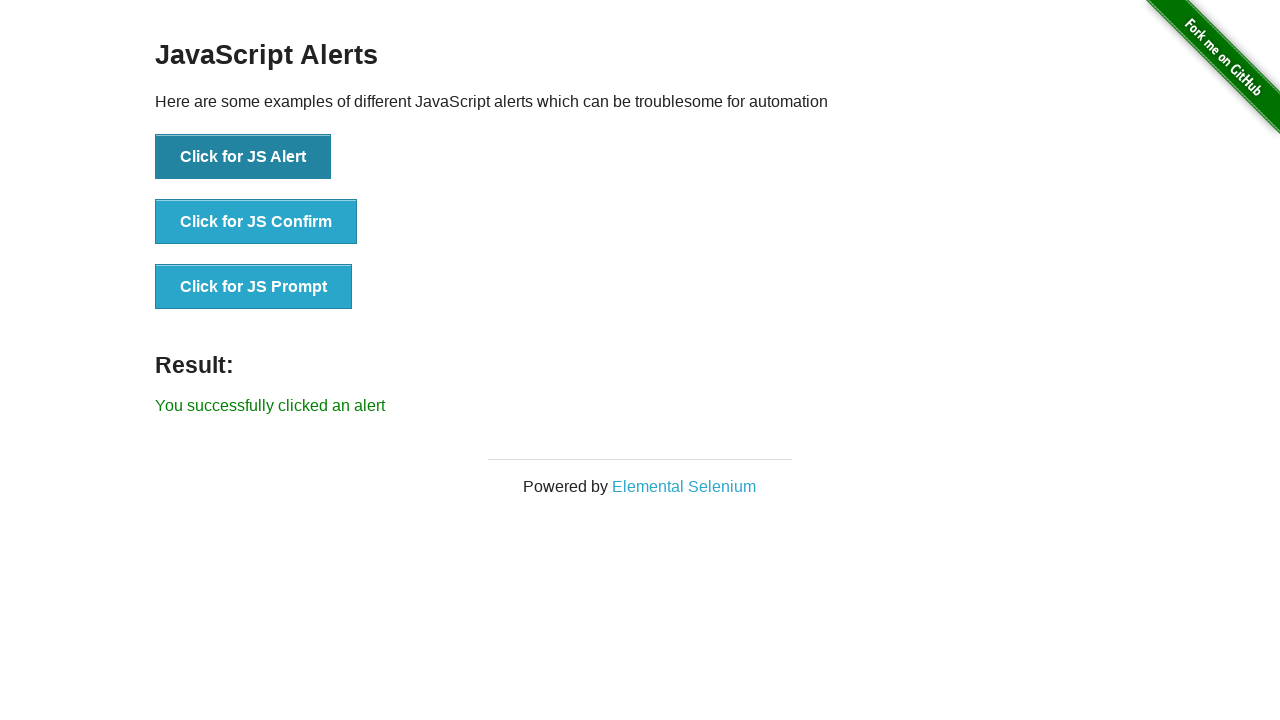

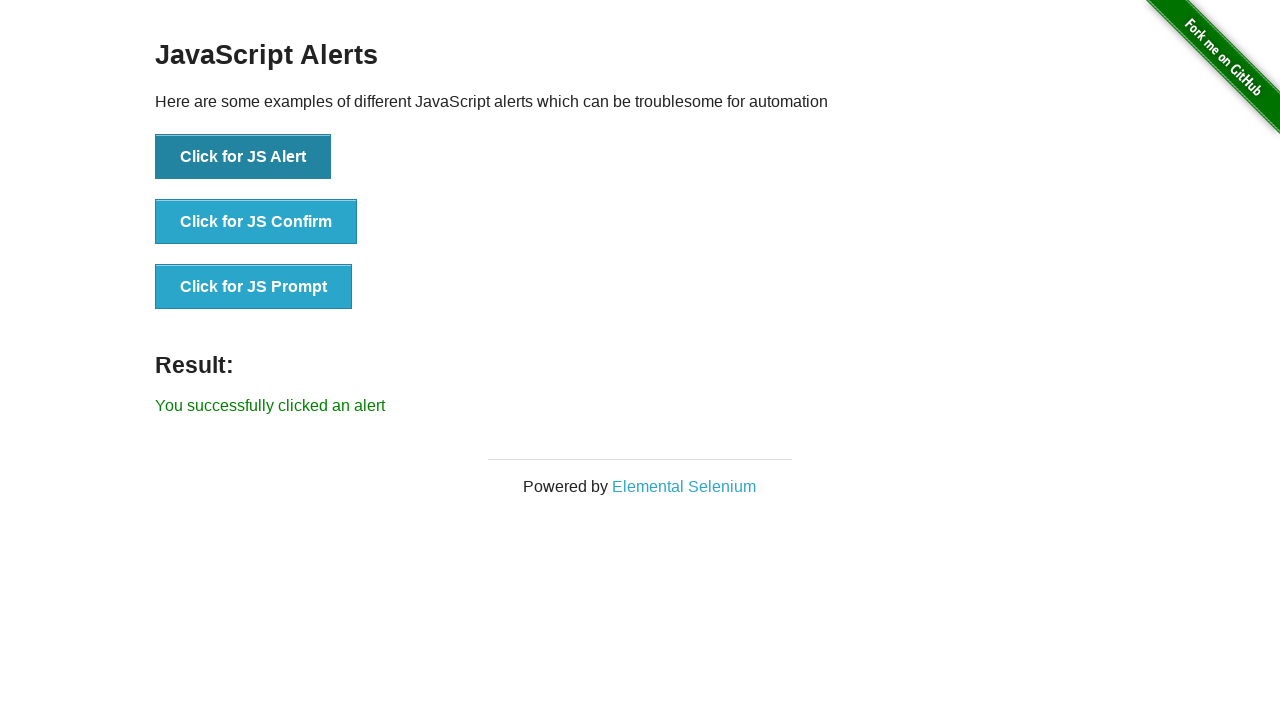